Tests prompt alert functionality by entering text and verifying the displayed result using hard assertions.

Starting URL: https://testautomationpractice.blogspot.com/

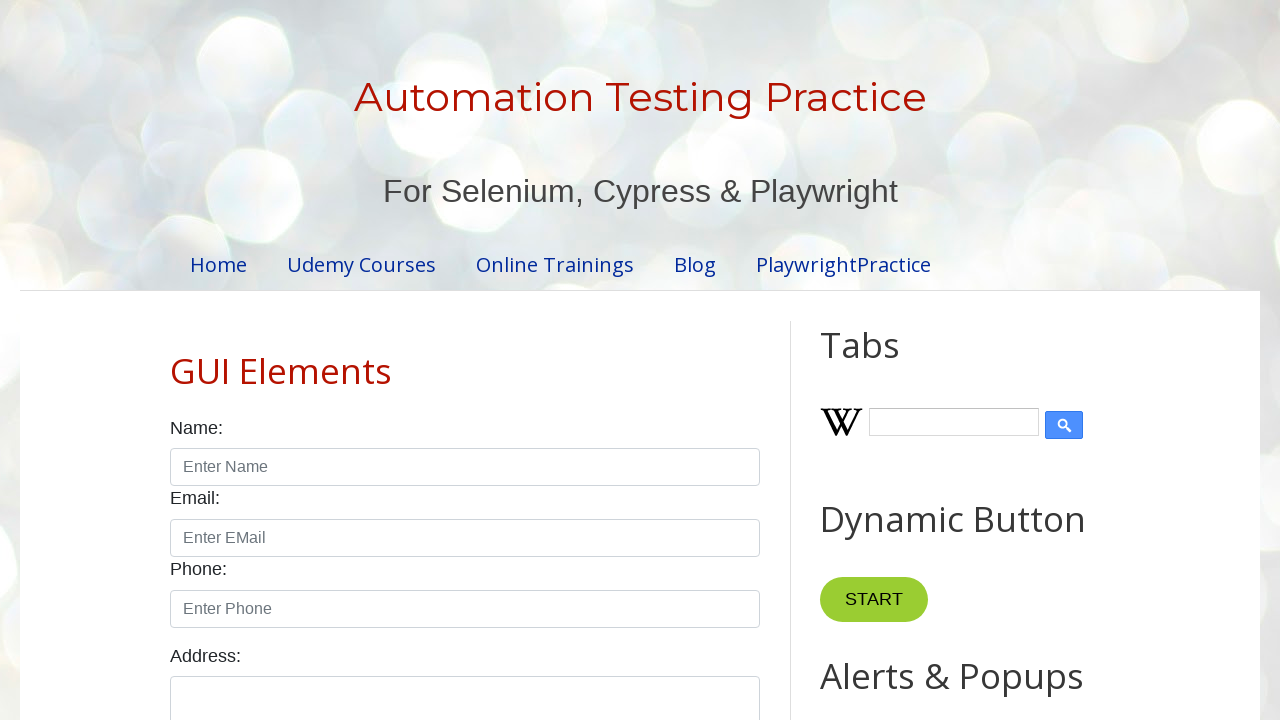

Set up dialog handler to accept prompt with text 'Merhaba İzmir Kampı'
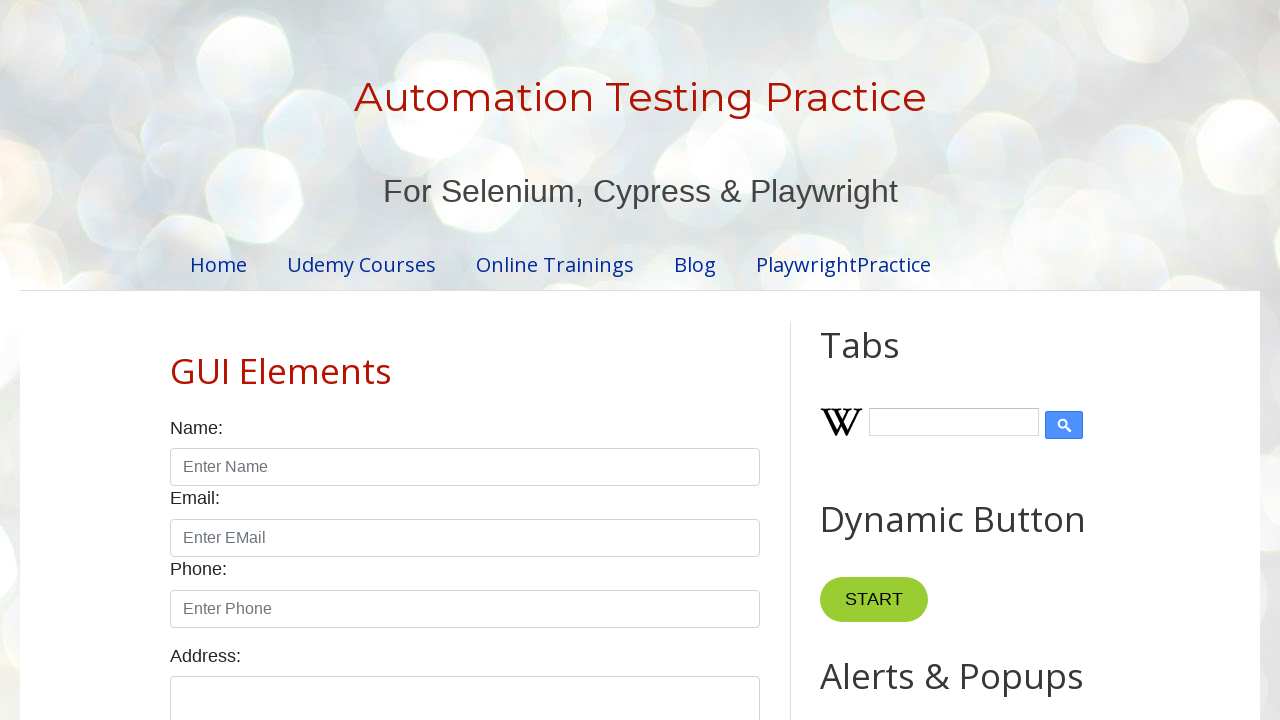

Clicked prompt button to trigger dialog at (890, 360) on button[onclick='myFunctionPrompt()']
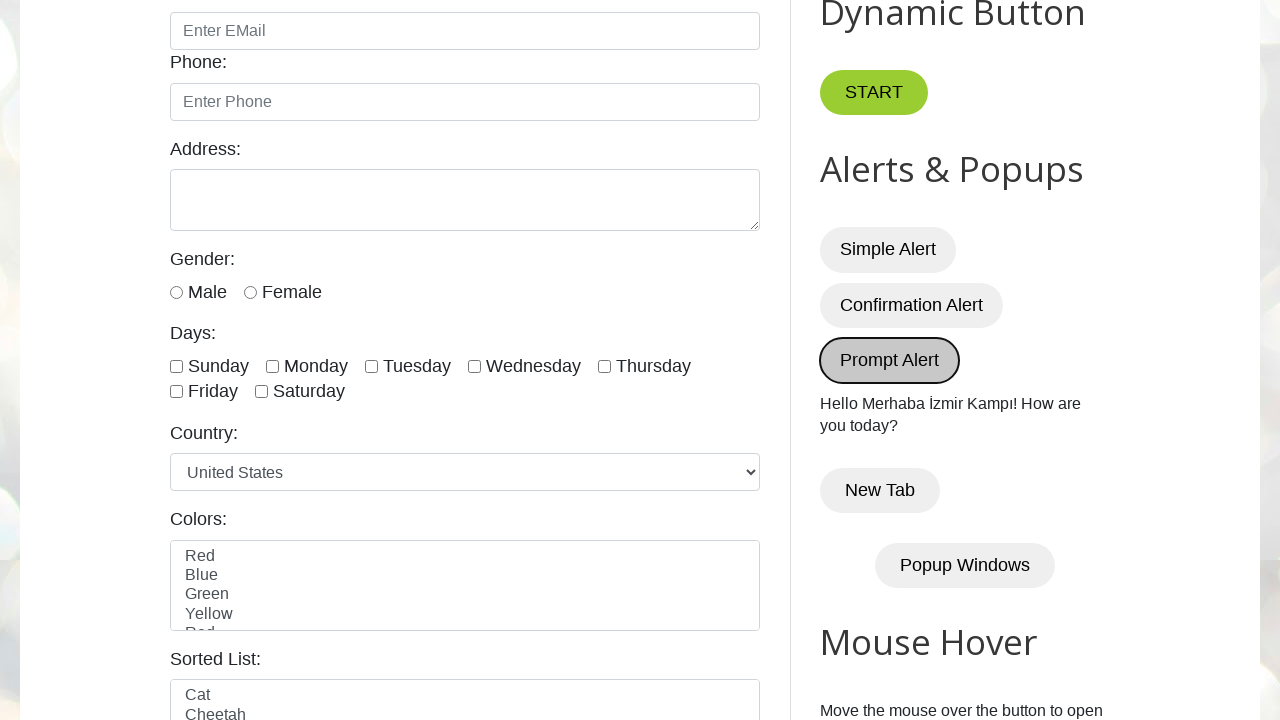

Waited for result text element to appear
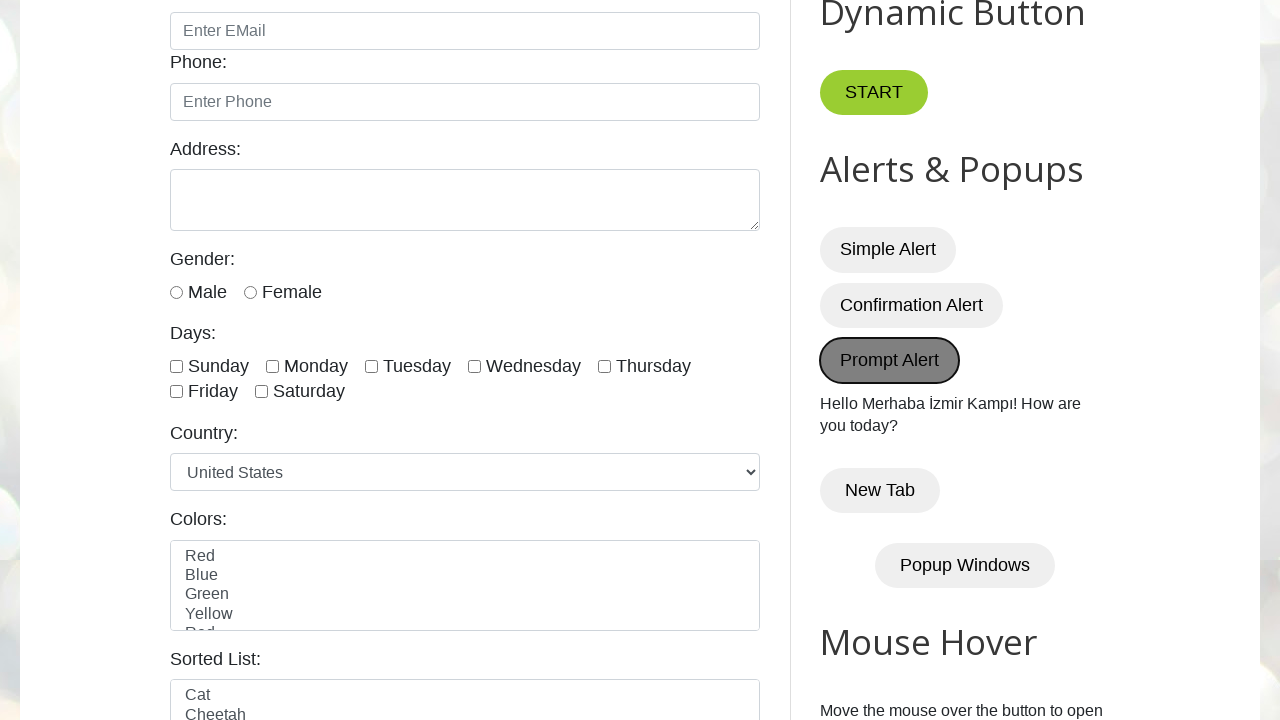

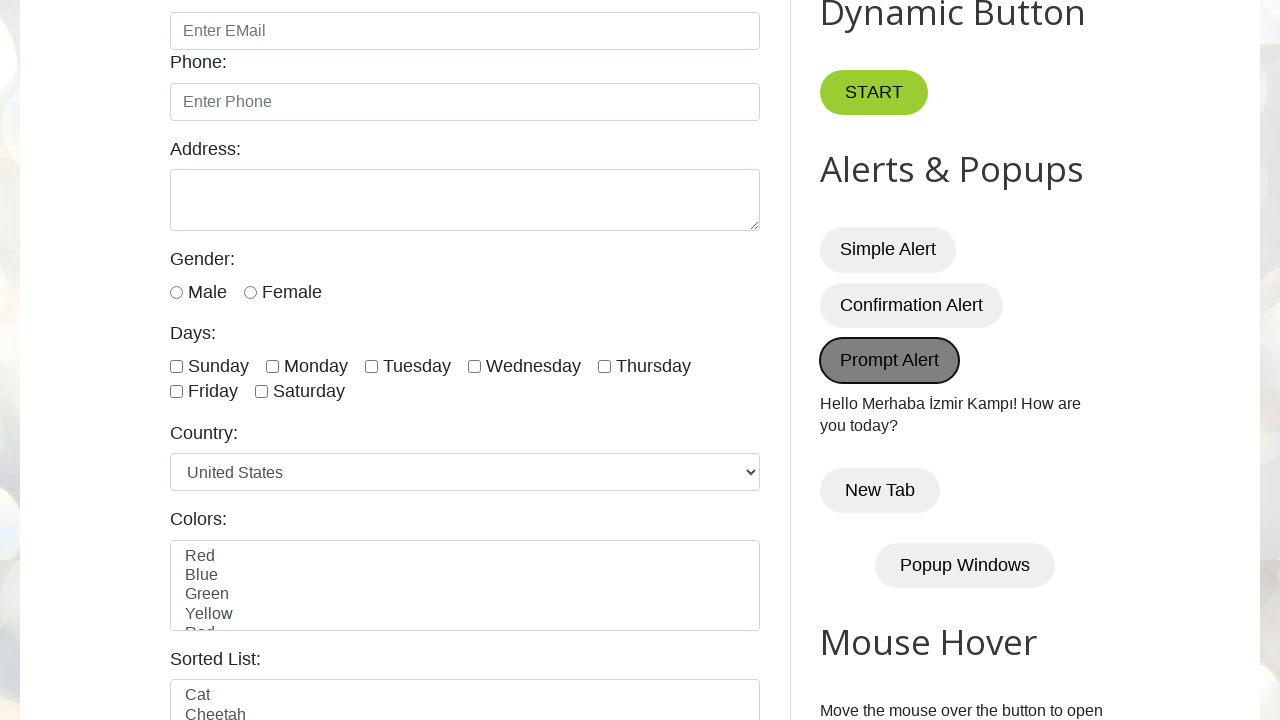